Tests stale element handling by removing and re-adding a checkbox element dynamically

Starting URL: http://the-internet.herokuapp.com/dynamic_controls

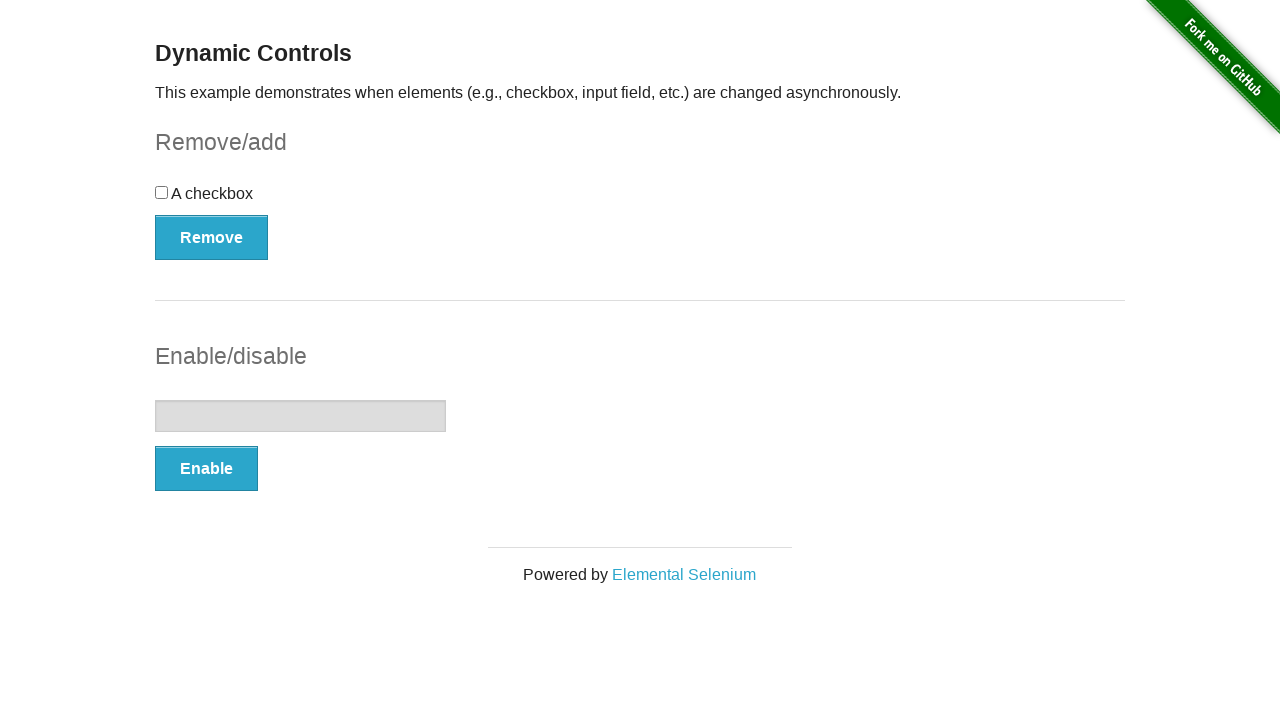

Waited for checkbox element to be present
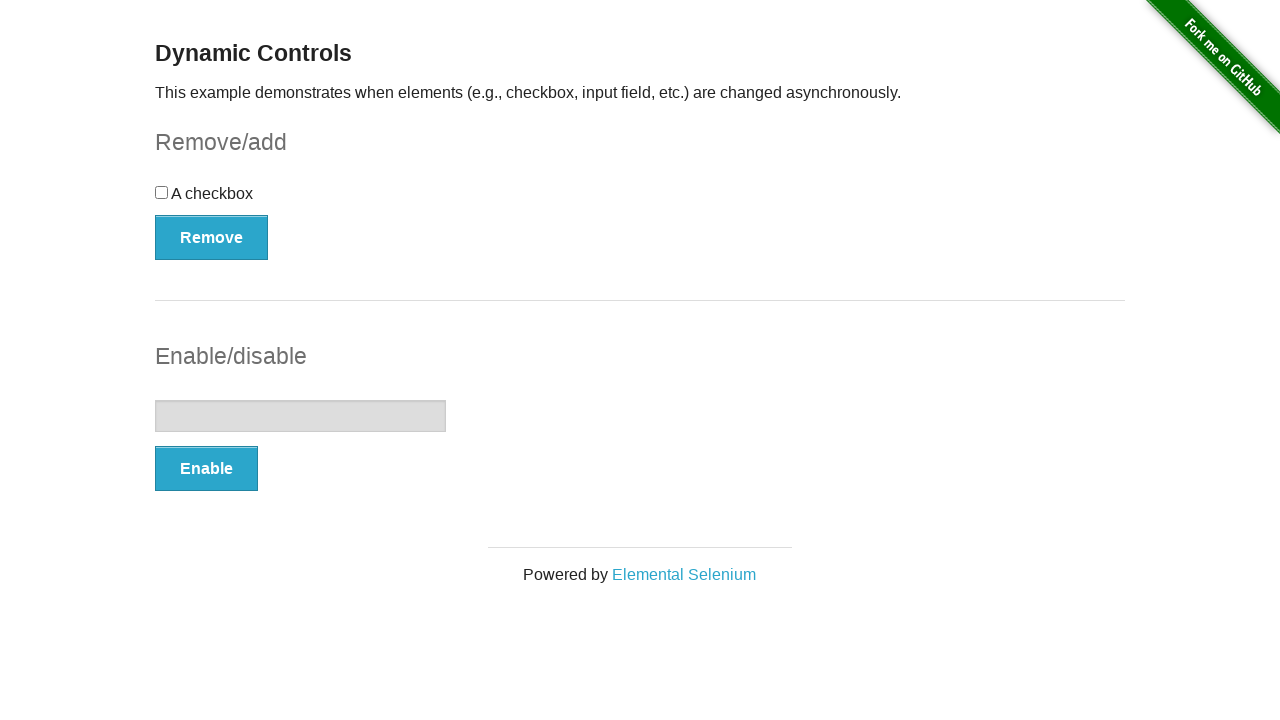

Clicked Remove button to remove checkbox at (212, 237) on xpath=//button[contains(text(), 'Remove')]
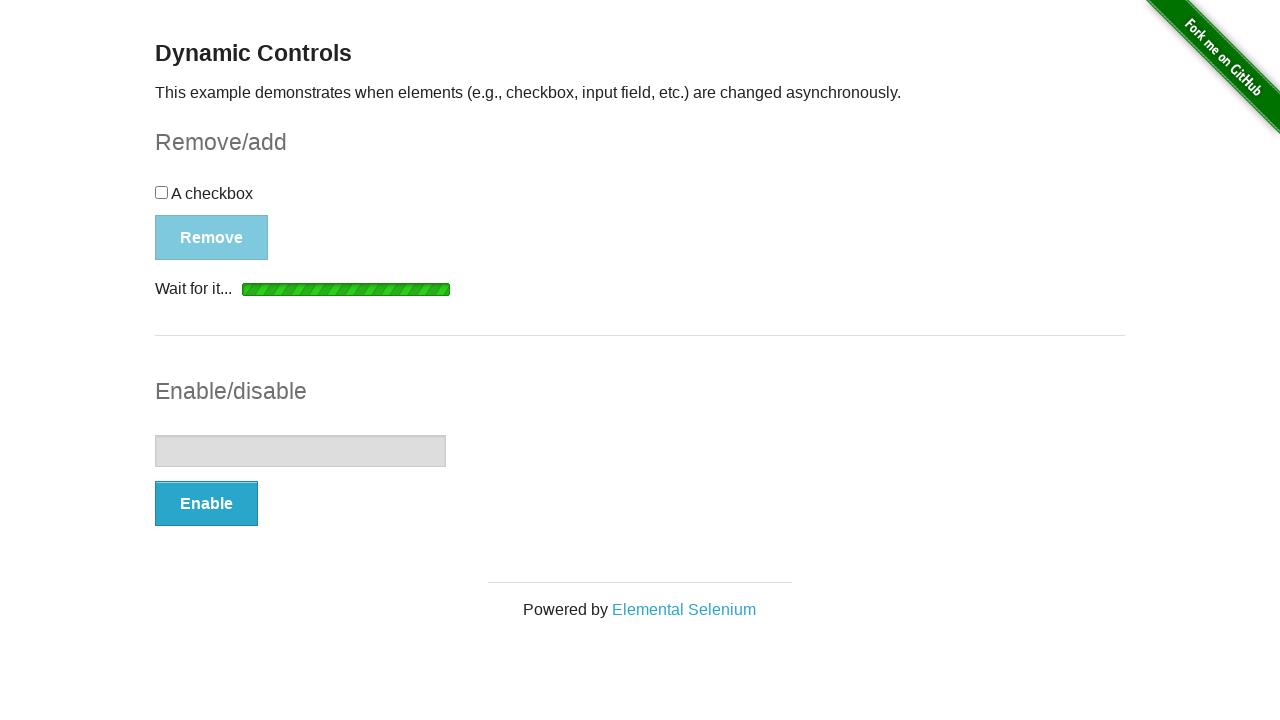

Verified checkbox element was removed from DOM
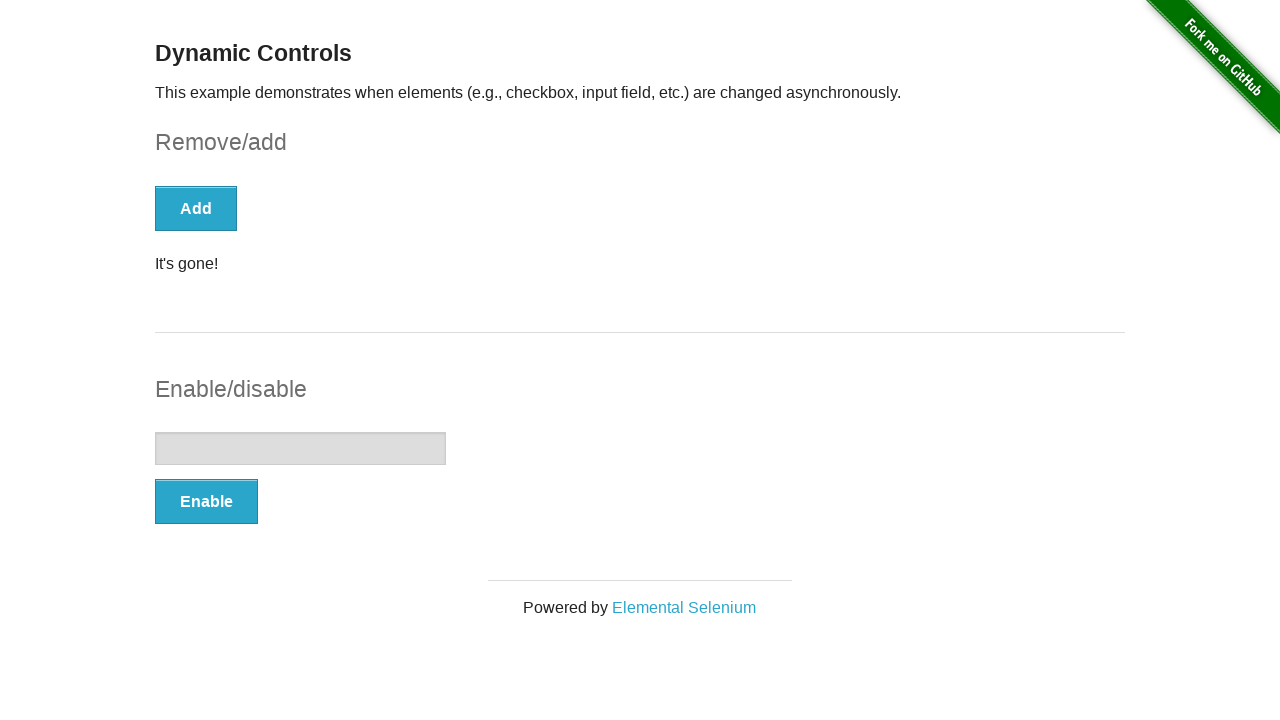

Clicked Add button to re-add checkbox at (196, 208) on xpath=//button[contains(text(), 'Add')]
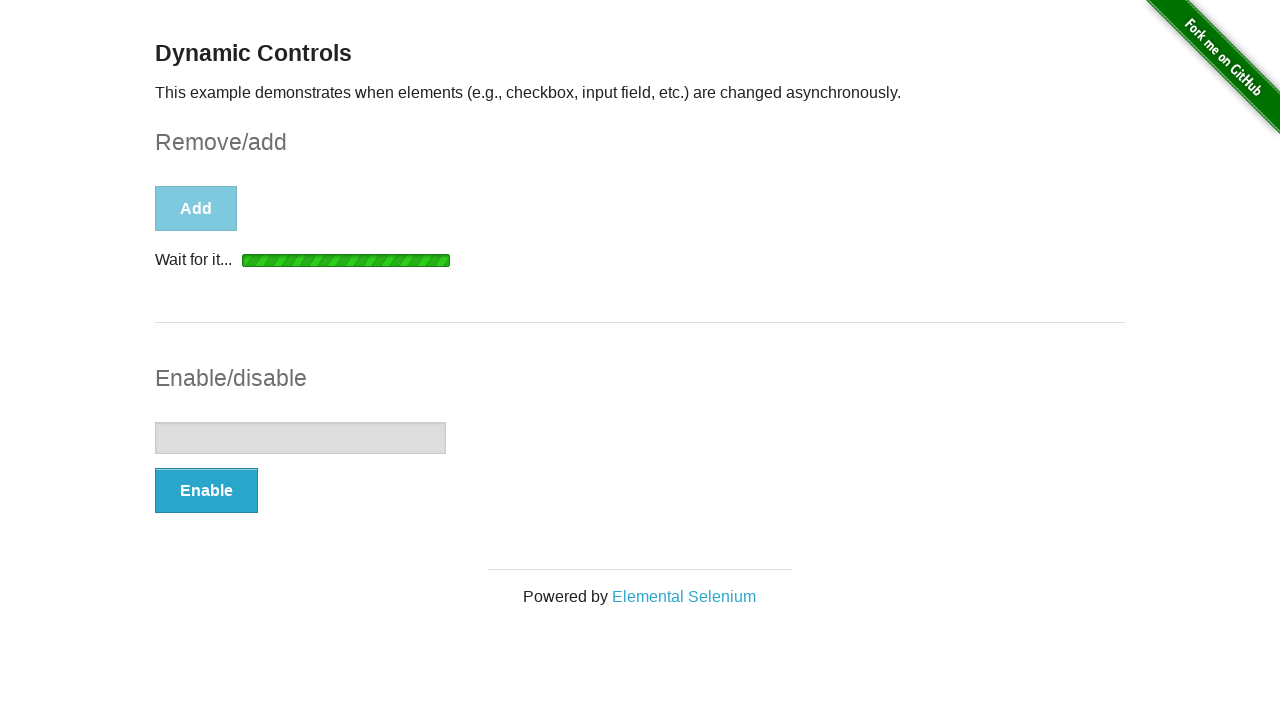

Waited for checkbox element to become visible again
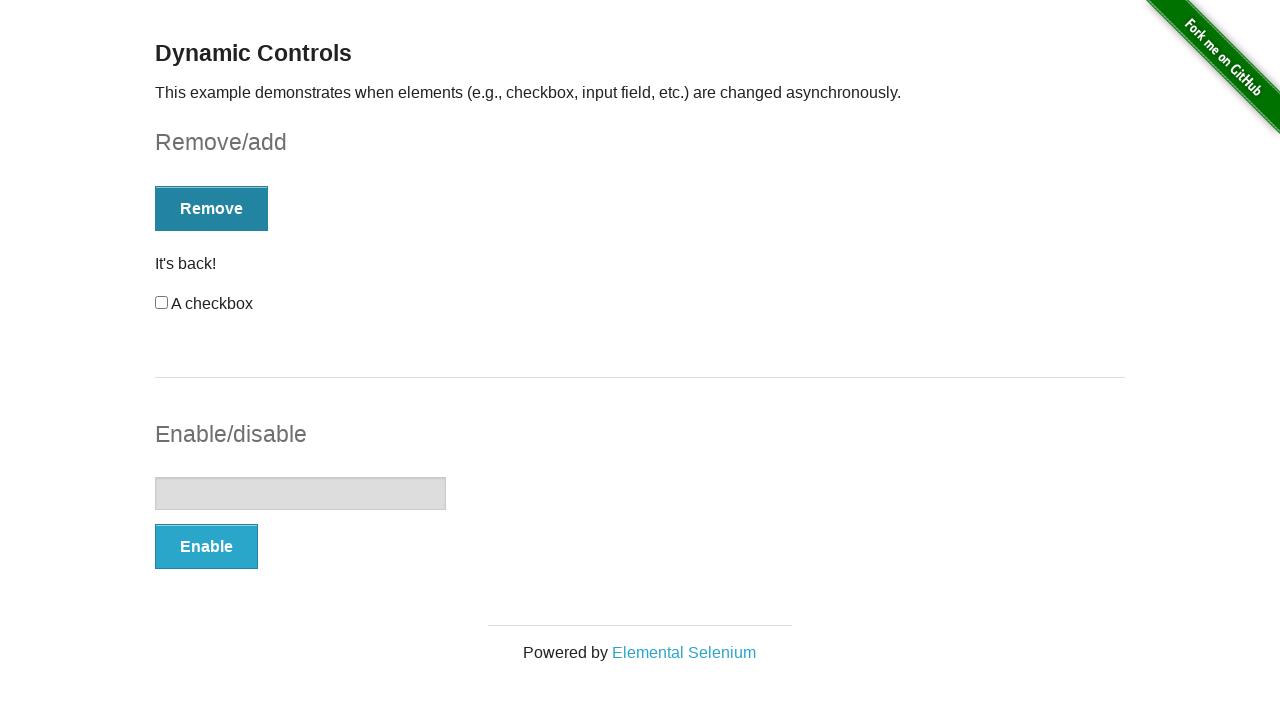

Located checkbox element
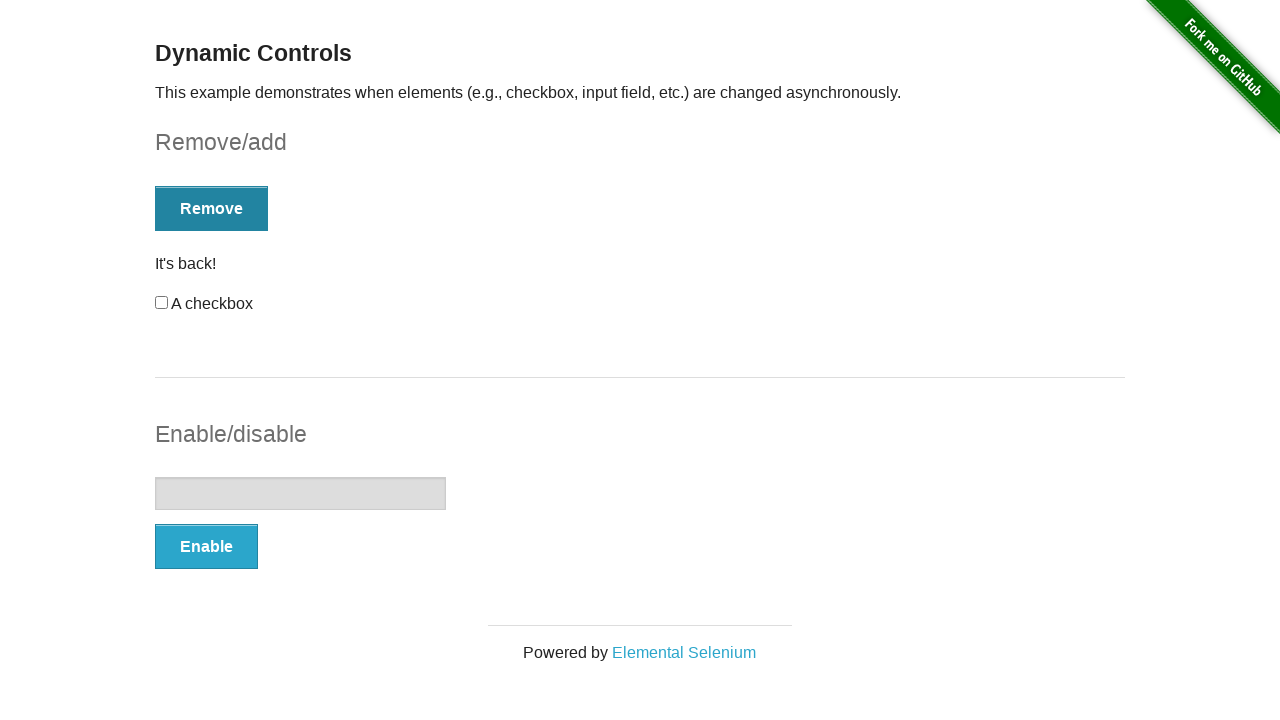

Asserted that checkbox is visible
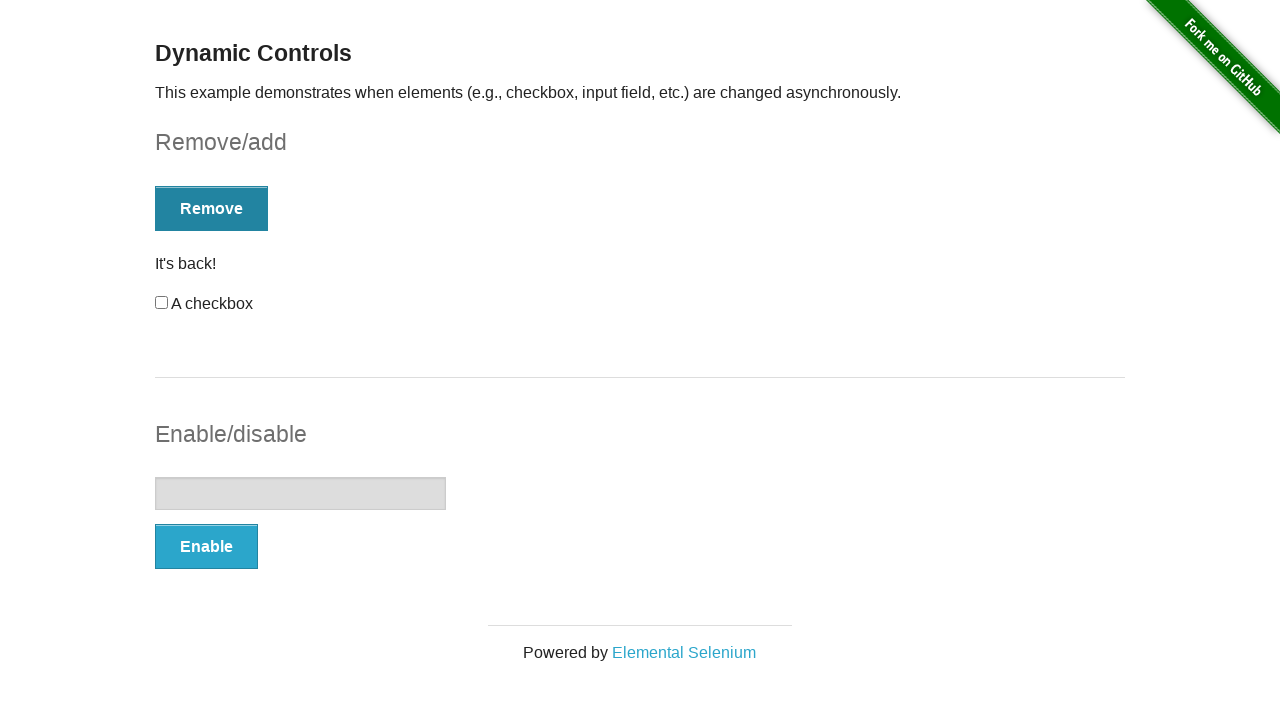

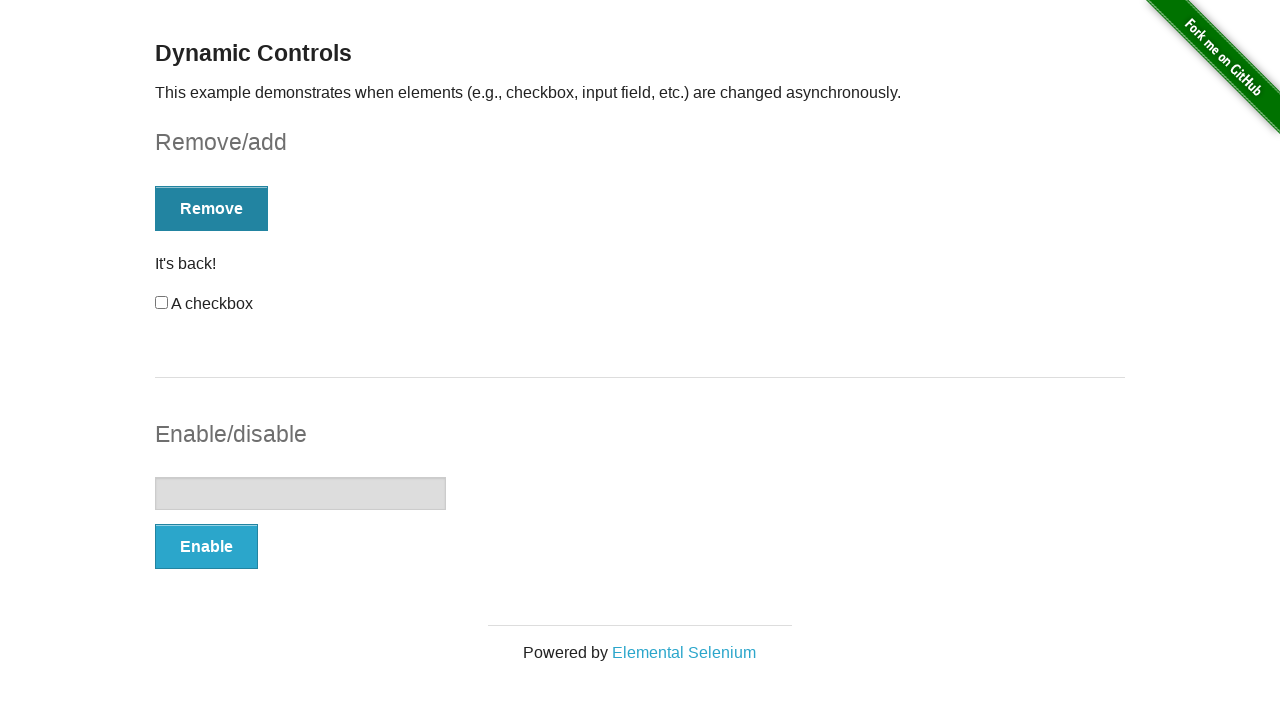